Tests that the "Clear completed" button is hidden when there are no completed items.

Starting URL: https://demo.playwright.dev/todomvc

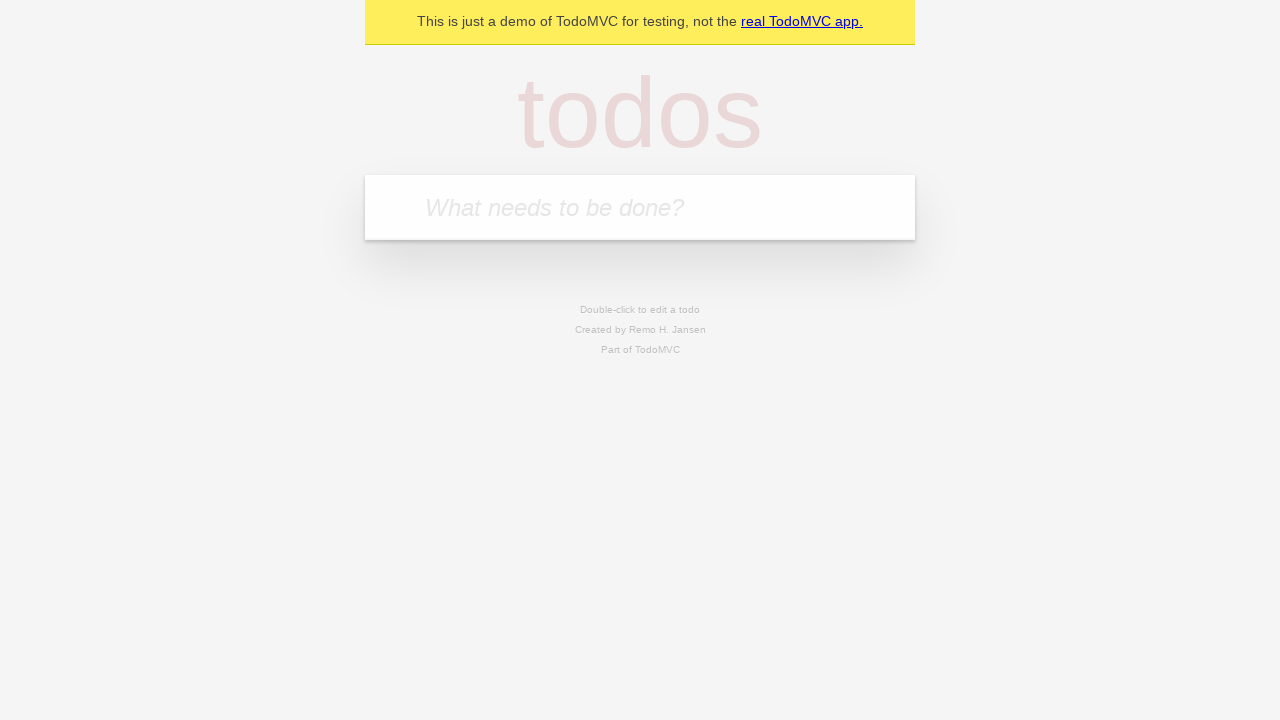

Navigated to TodoMVC demo page
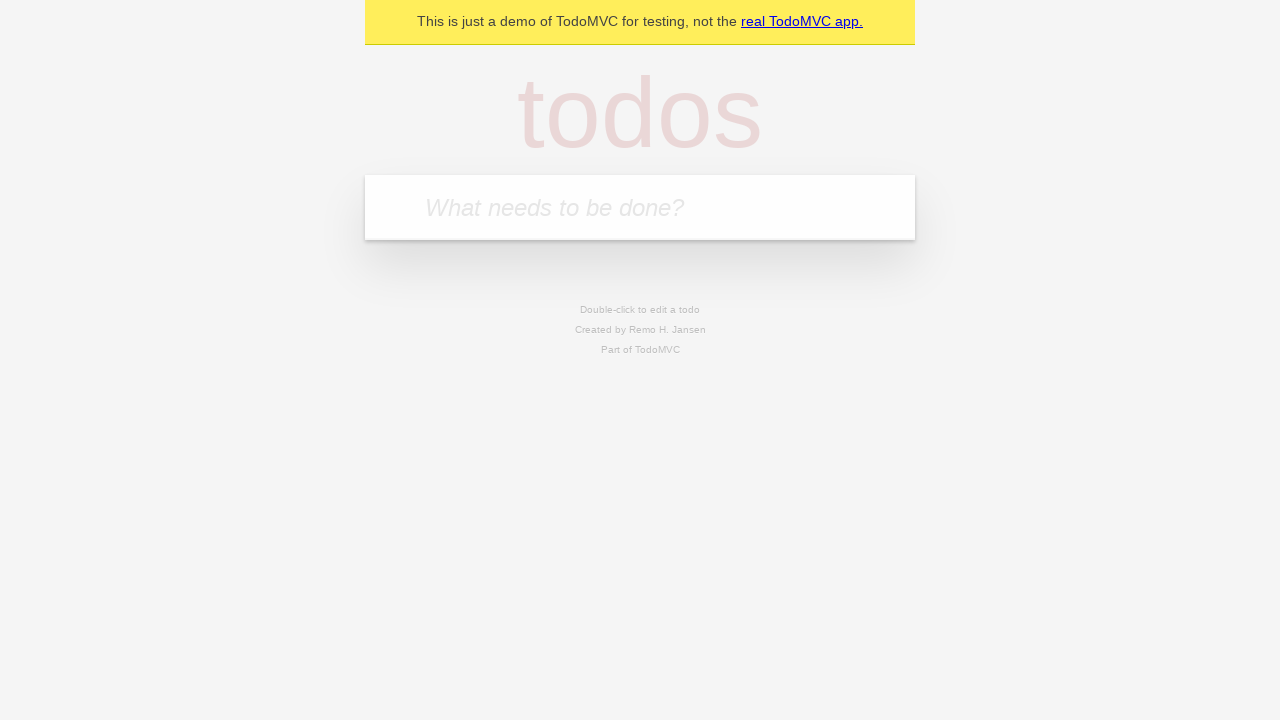

Located the 'What needs to be done?' input field
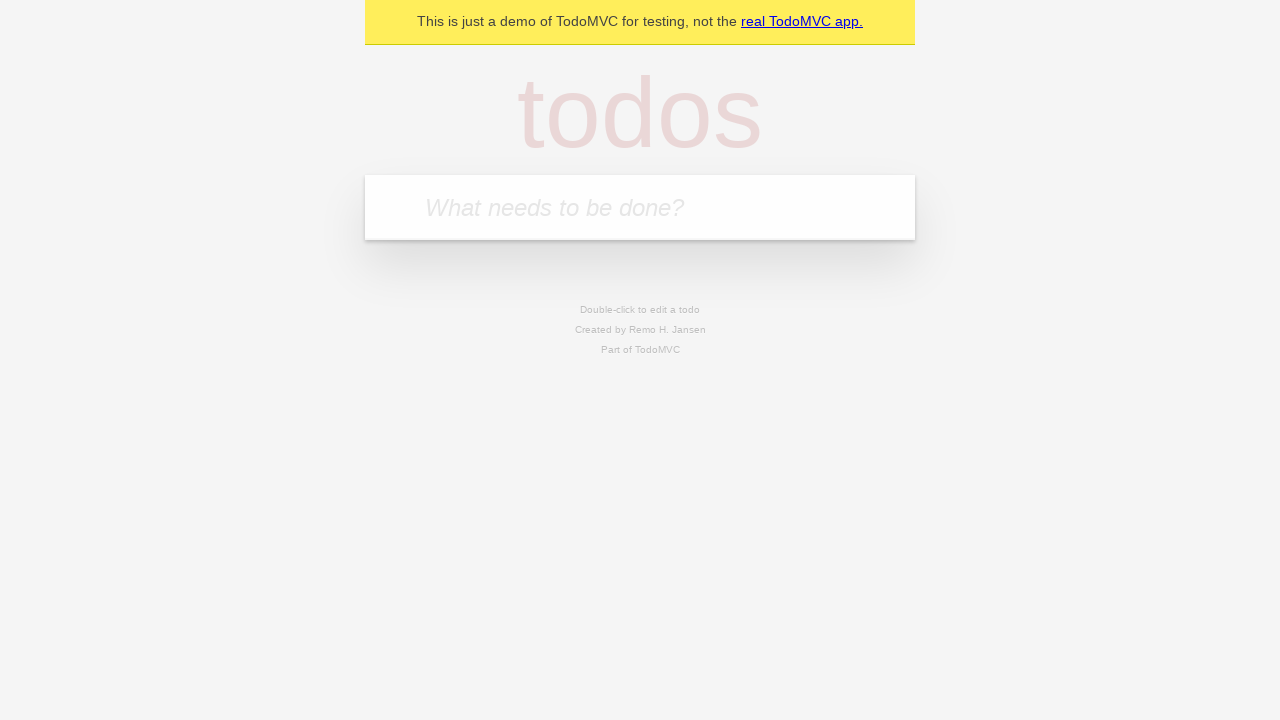

Filled todo input with 'buy some cheese' on internal:attr=[placeholder="What needs to be done?"i]
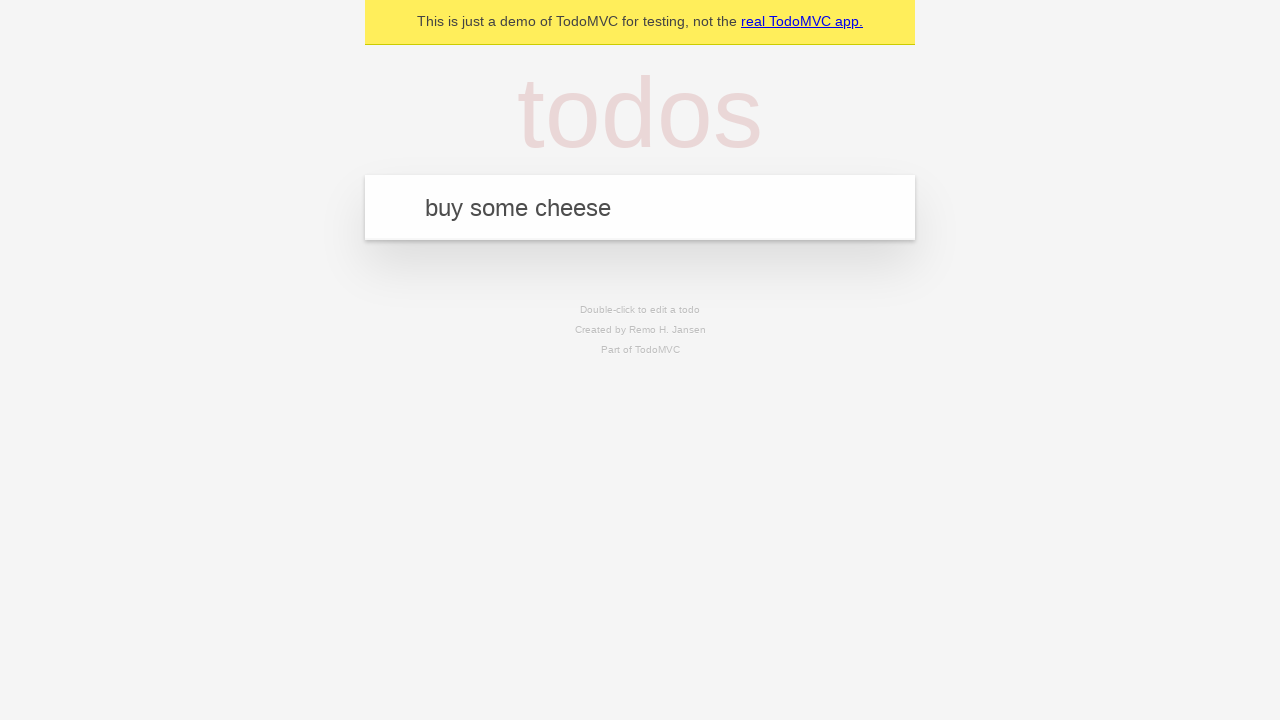

Pressed Enter to add 'buy some cheese' to the todo list on internal:attr=[placeholder="What needs to be done?"i]
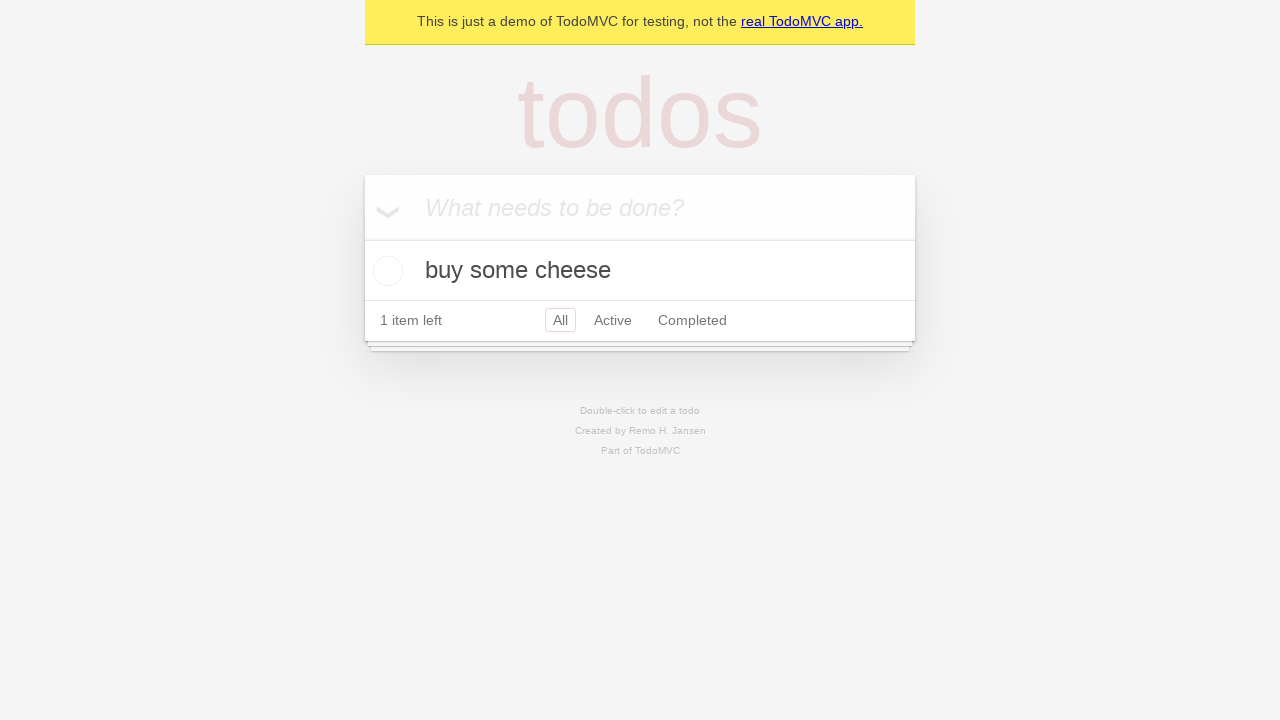

Filled todo input with 'feed the cat' on internal:attr=[placeholder="What needs to be done?"i]
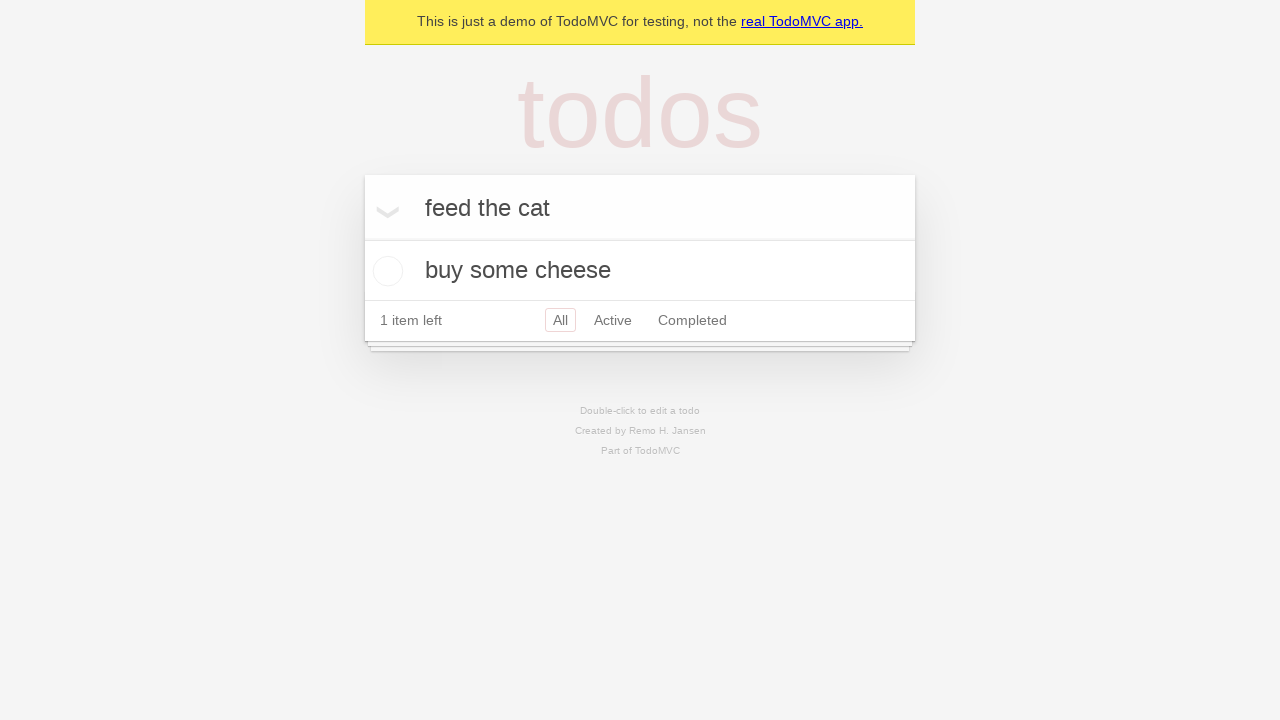

Pressed Enter to add 'feed the cat' to the todo list on internal:attr=[placeholder="What needs to be done?"i]
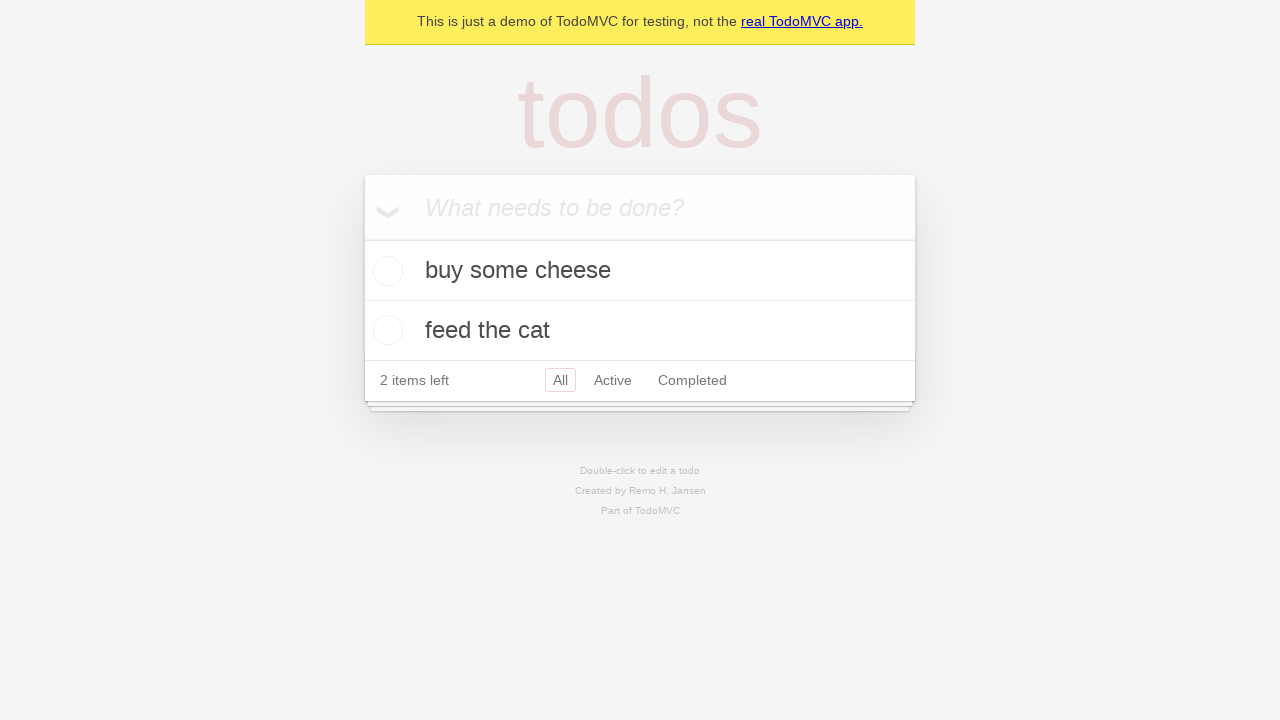

Filled todo input with 'book a doctors appointment' on internal:attr=[placeholder="What needs to be done?"i]
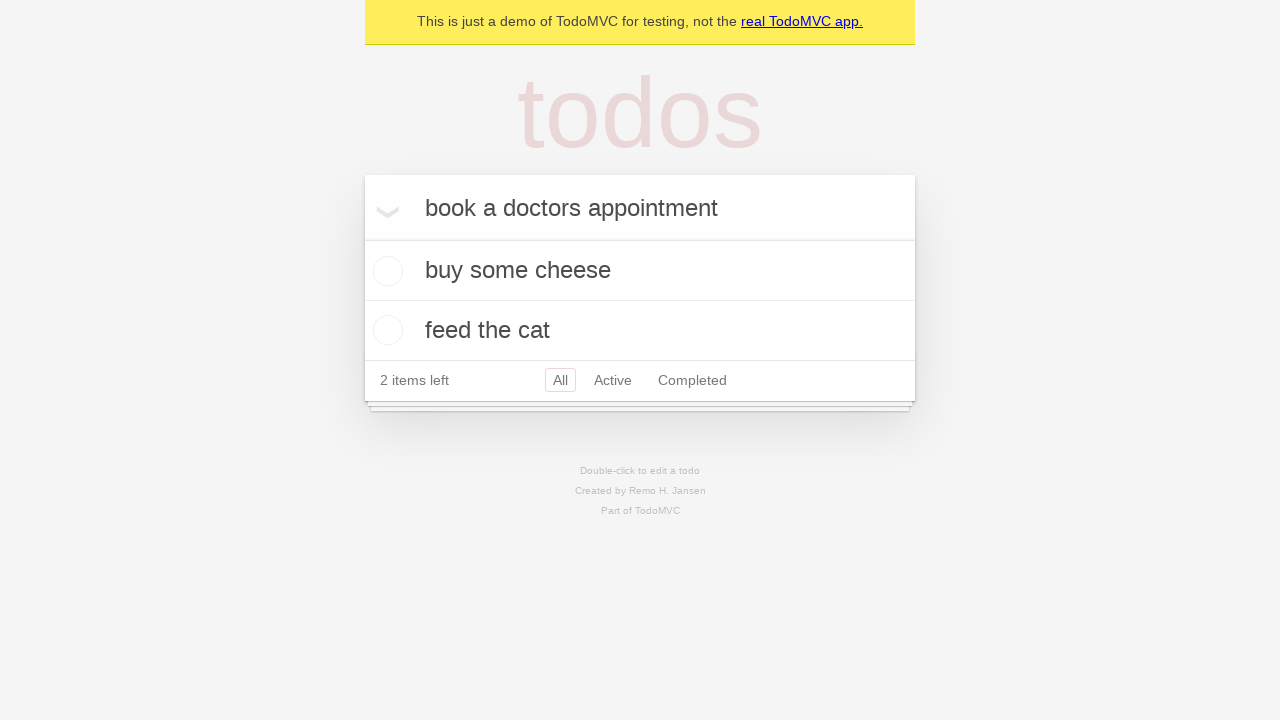

Pressed Enter to add 'book a doctors appointment' to the todo list on internal:attr=[placeholder="What needs to be done?"i]
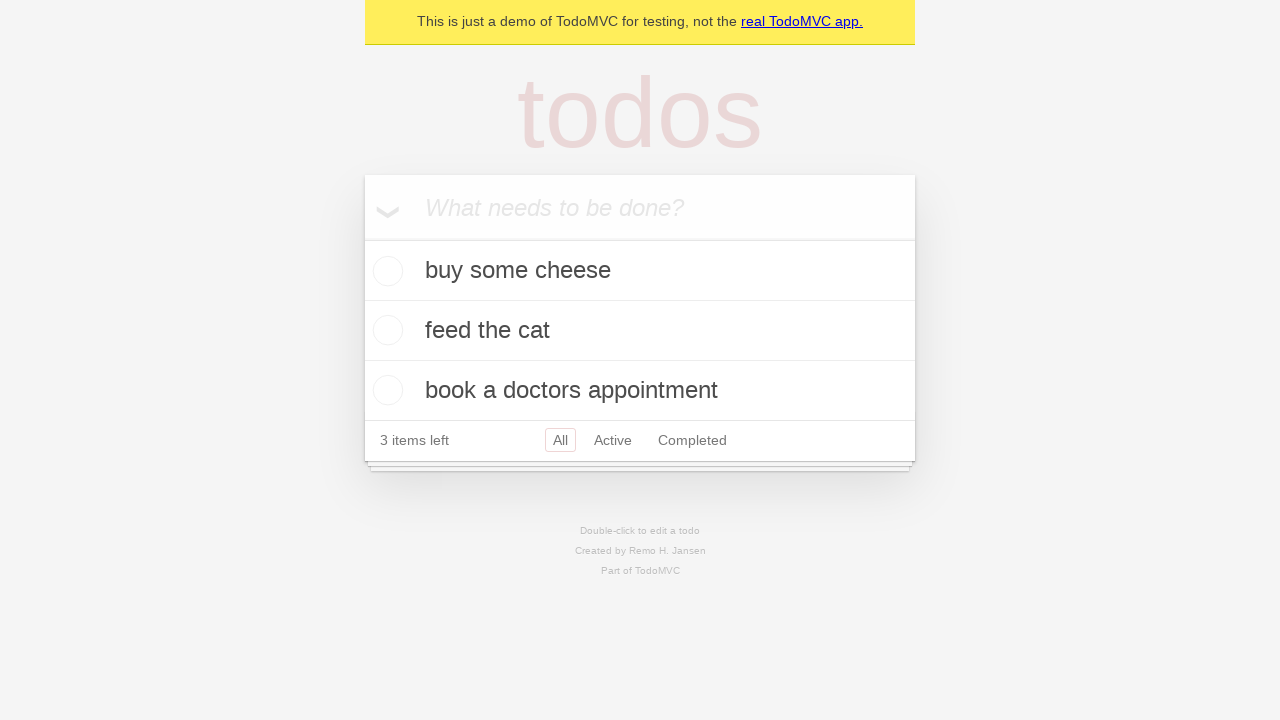

Checked the first todo item as completed at (385, 271) on .todo-list li .toggle >> nth=0
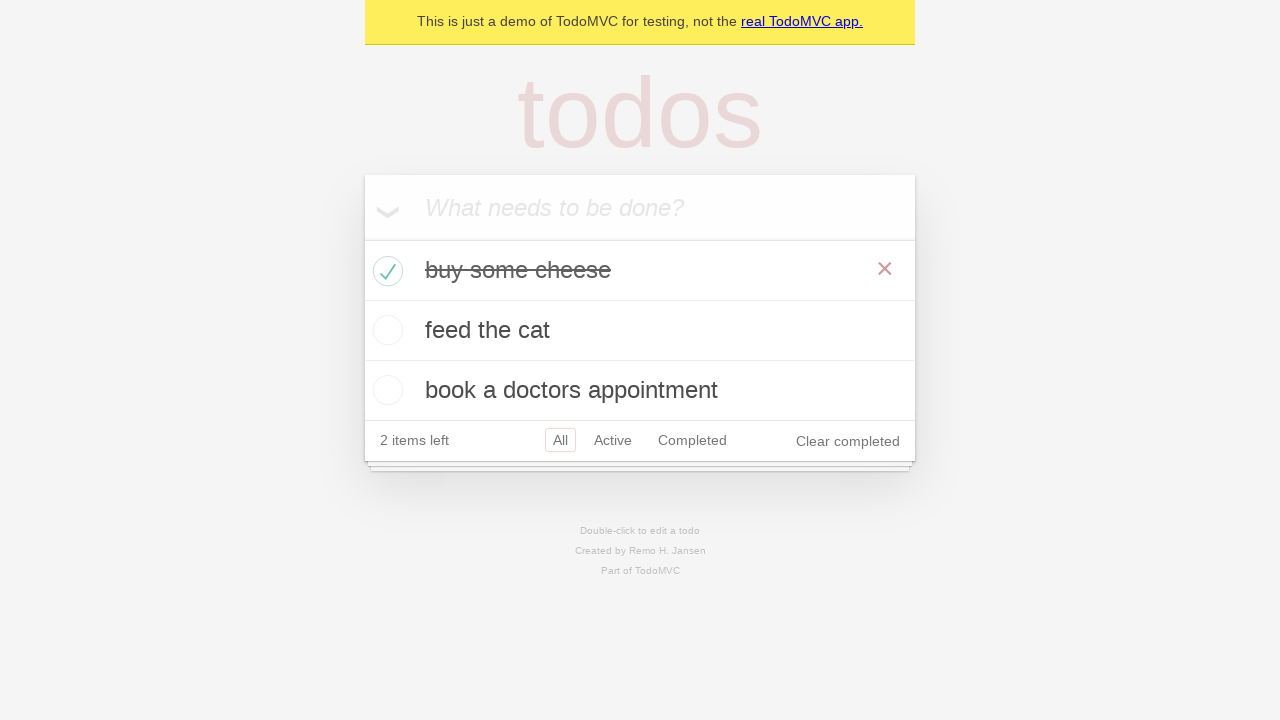

Clicked the 'Clear completed' button at (848, 441) on internal:role=button[name="Clear completed"i]
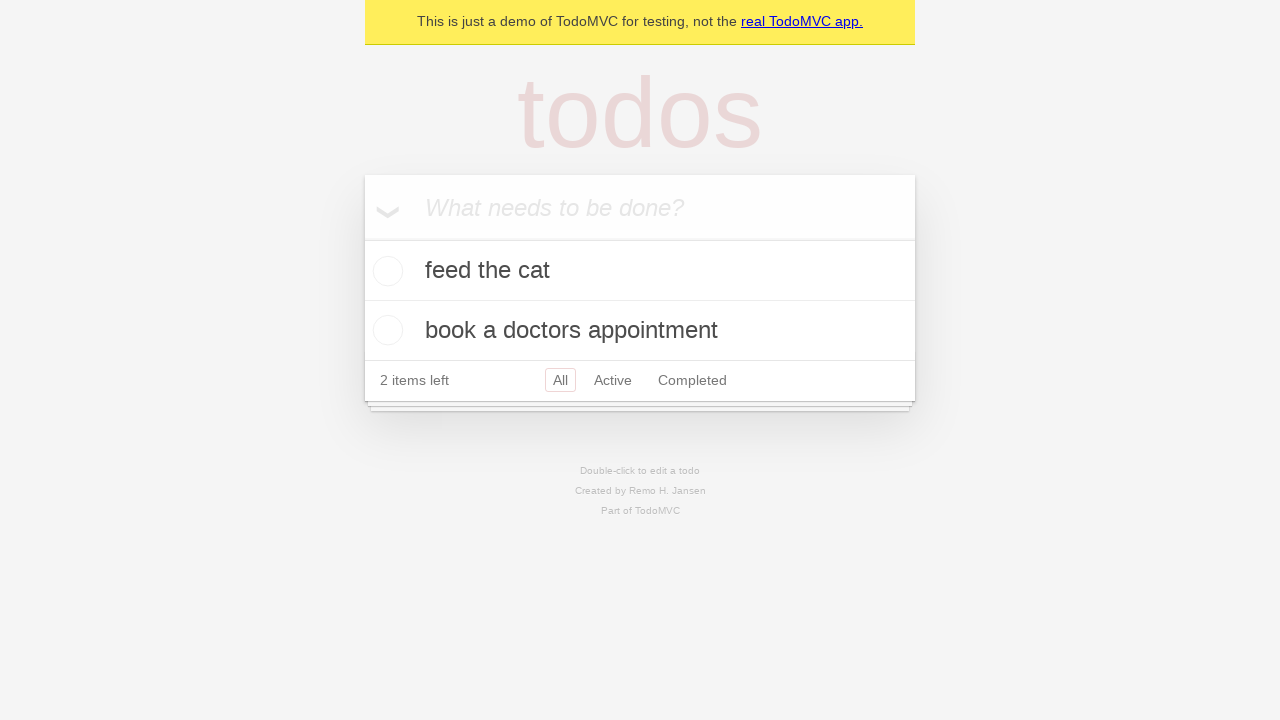

Verified that the 'Clear completed' button is hidden after clearing completed items
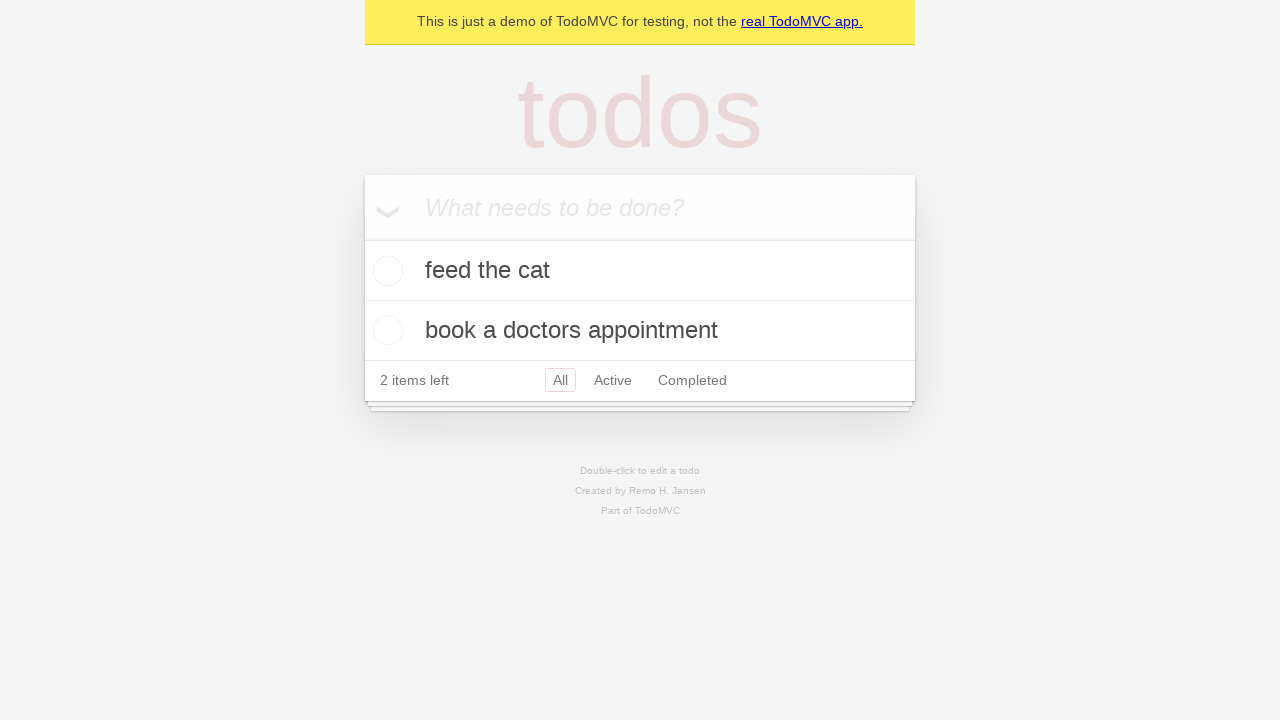

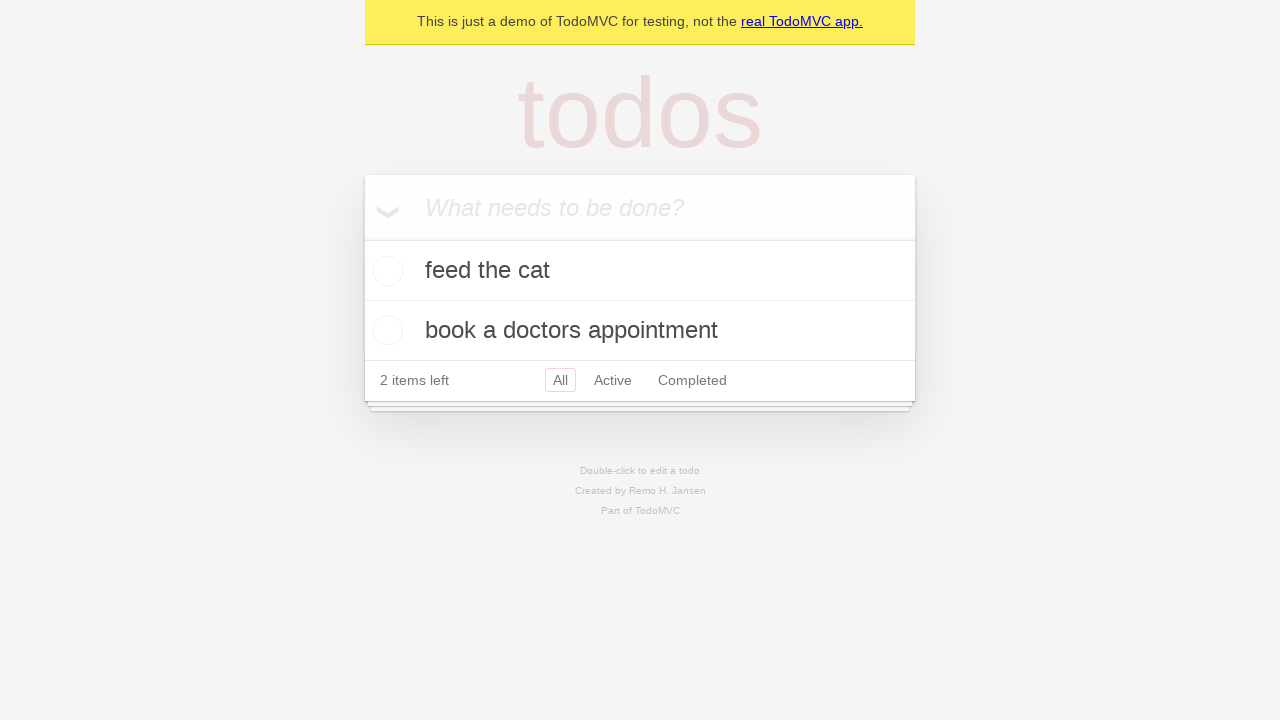